Tests navigation through getcalley.com by starting from the sitemap XML page, clicking various links to different pages (homepage, call from browser, pro features, best auto dialer, how it works), and verifying pages load correctly at a mobile viewport size (375x667).

Starting URL: https://www.getcalley.com/page-sitemap.xml

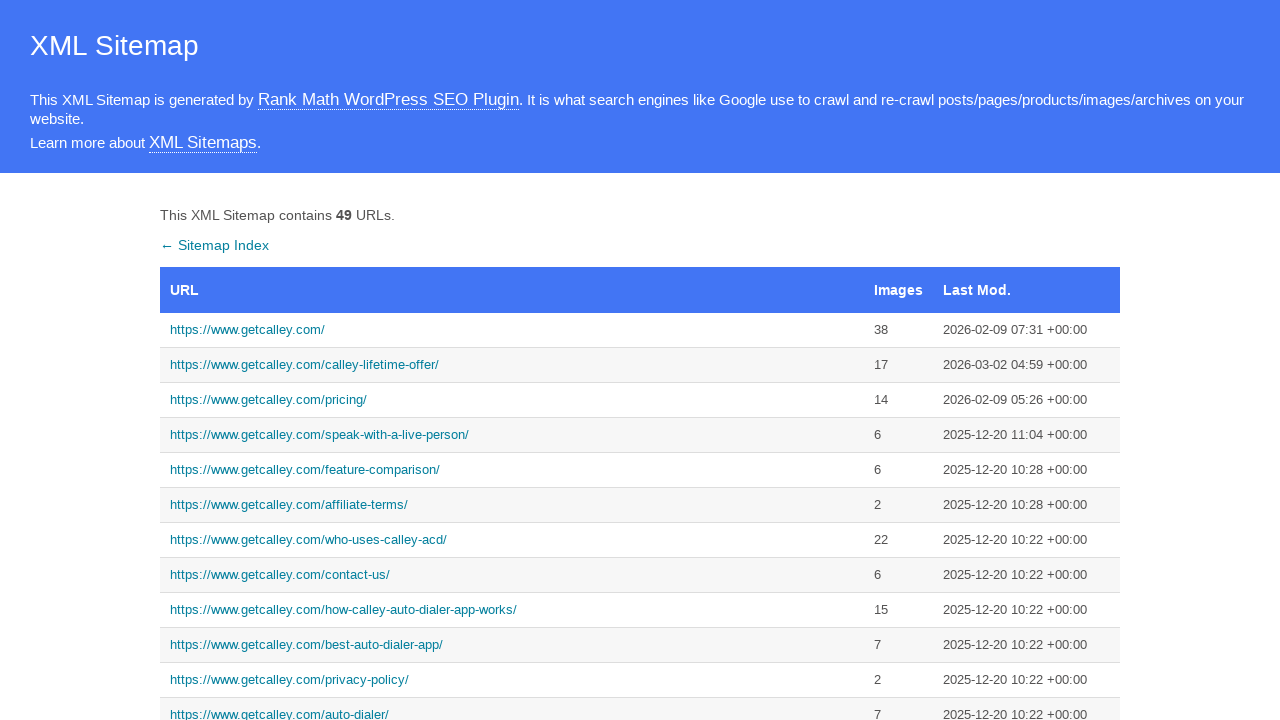

Clicked homepage link from sitemap at (512, 330) on a[href='https://www.getcalley.com/']
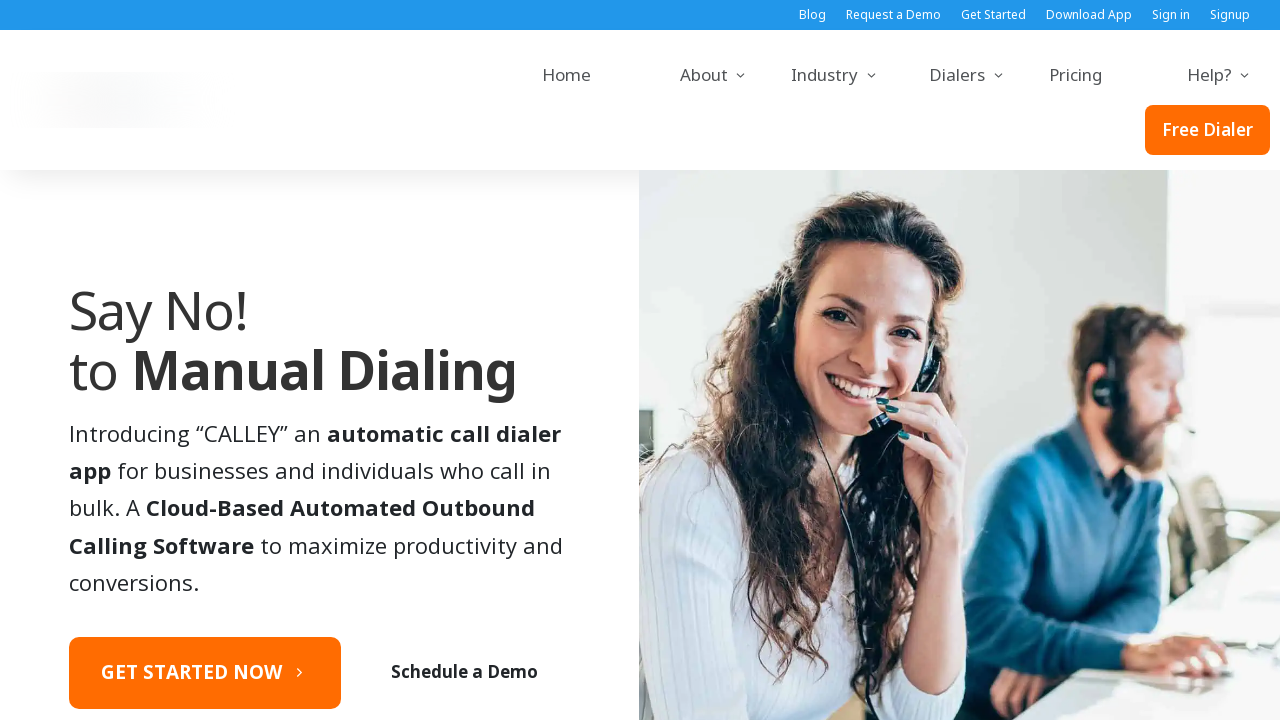

Homepage loaded
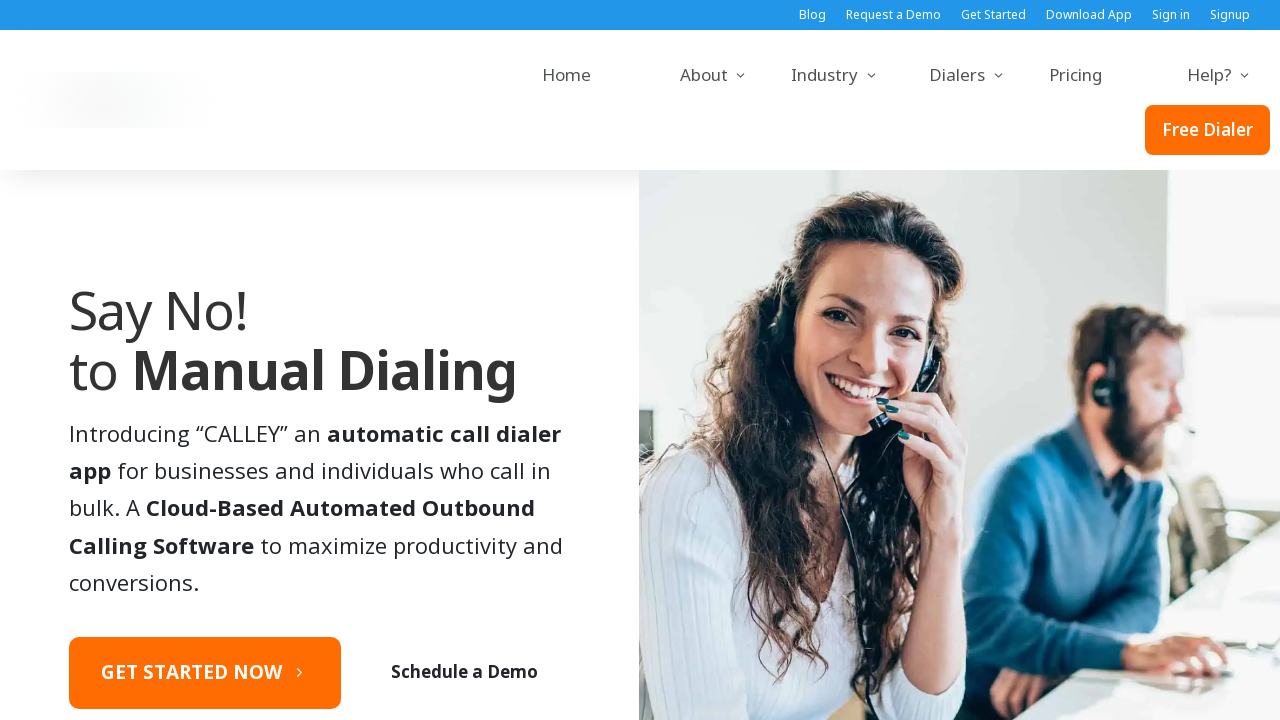

Set viewport size to mobile dimensions (375x667)
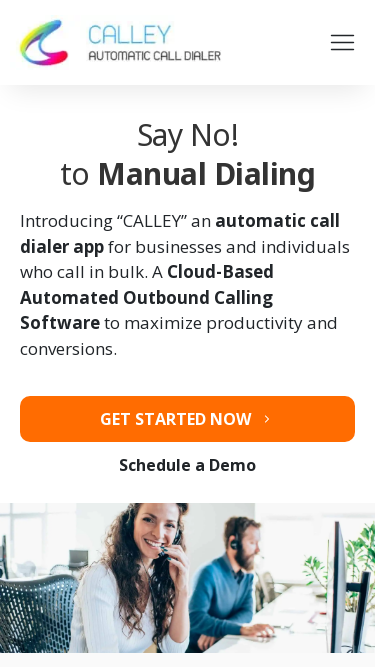

Navigated to sitemap page
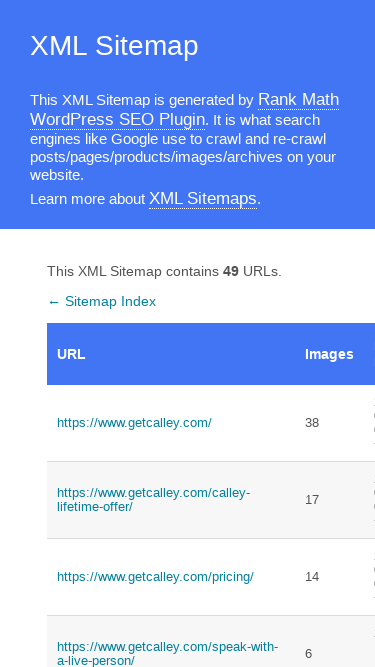

Sitemap page loaded
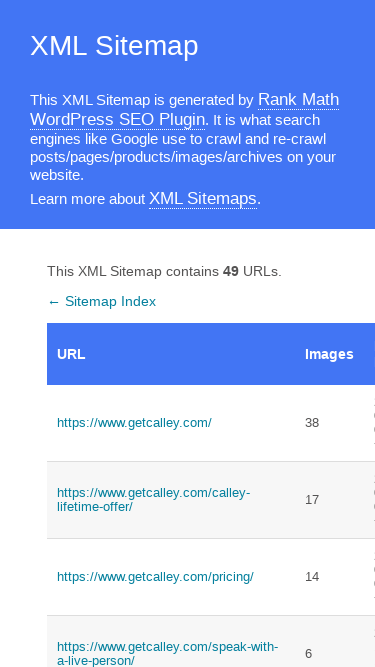

Clicked 'Calley Call from Browser' link from sitemap at (171, 334) on a[href='https://www.getcalley.com/calley-call-from-browser/']
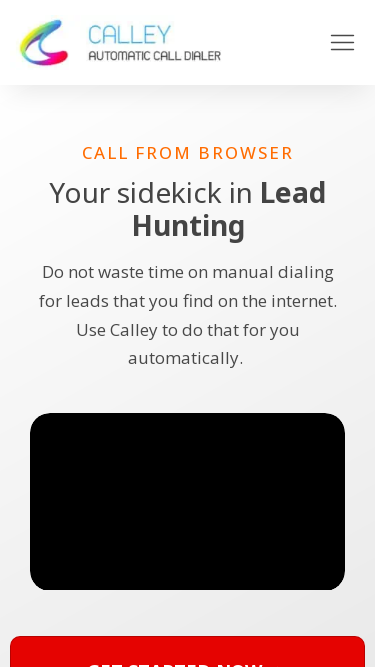

'Calley Call from Browser' page loaded
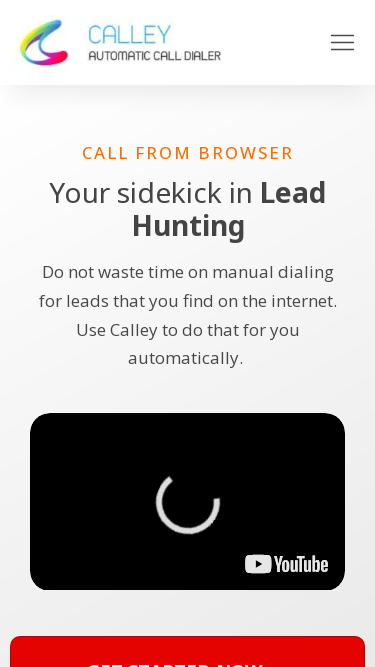

Navigated back to sitemap page
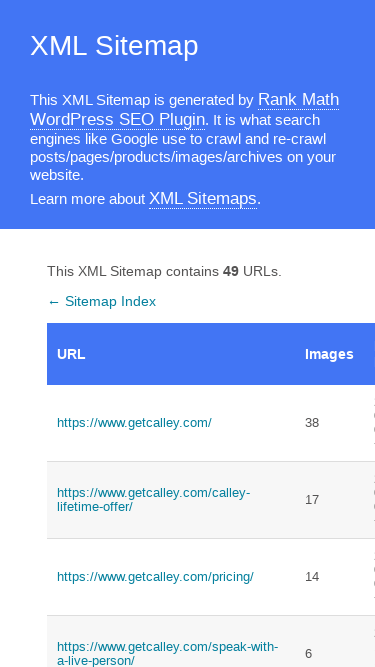

Sitemap page loaded
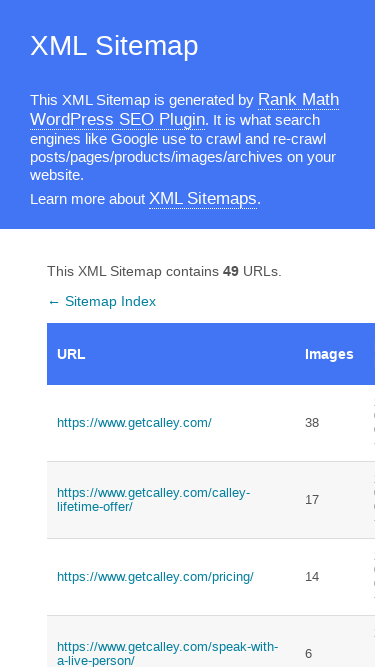

Clicked 'Calley Pro Features' link from sitemap at (171, 334) on a[href='https://www.getcalley.com/calley-pro-features/']
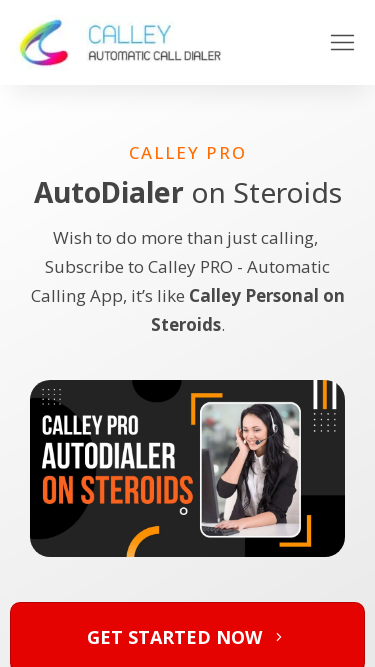

'Calley Pro Features' page loaded
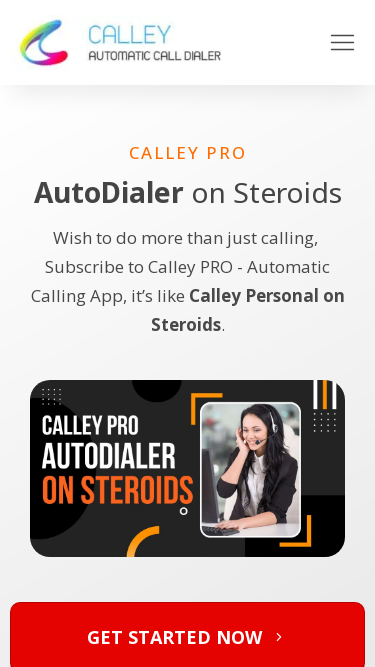

Navigated back to sitemap page
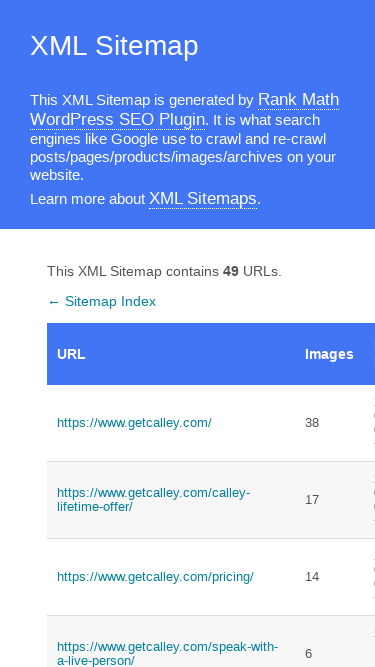

Sitemap page loaded
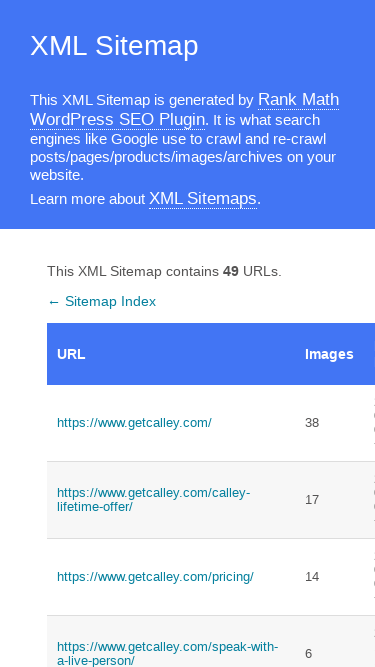

Clicked 'Best Auto Dialer App' link from sitemap at (171, 334) on a[href='https://www.getcalley.com/best-auto-dialer-app/']
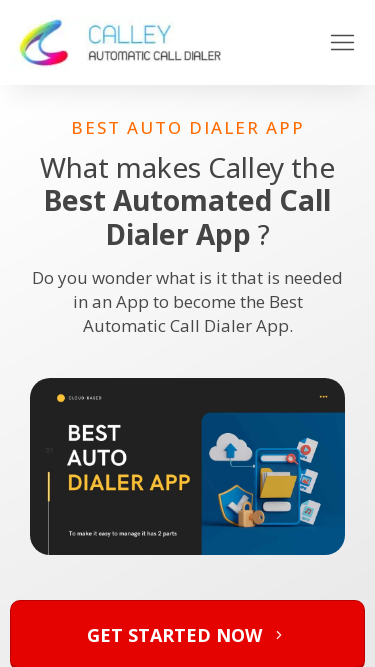

'Best Auto Dialer App' page loaded
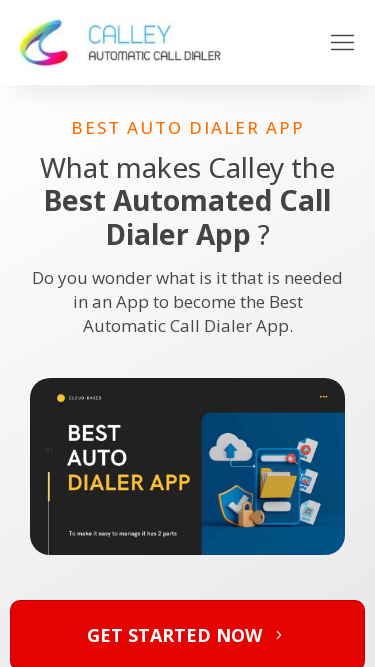

Navigated back to sitemap page
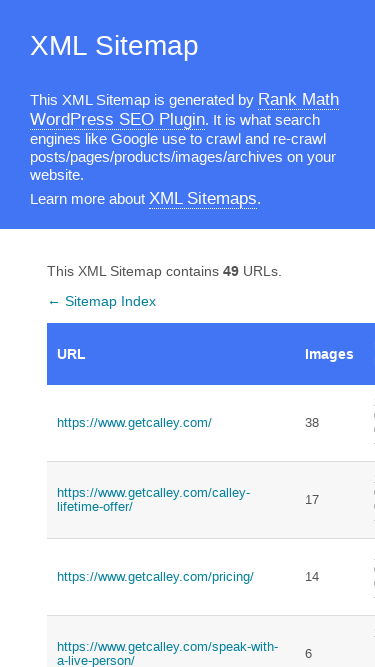

Sitemap page loaded
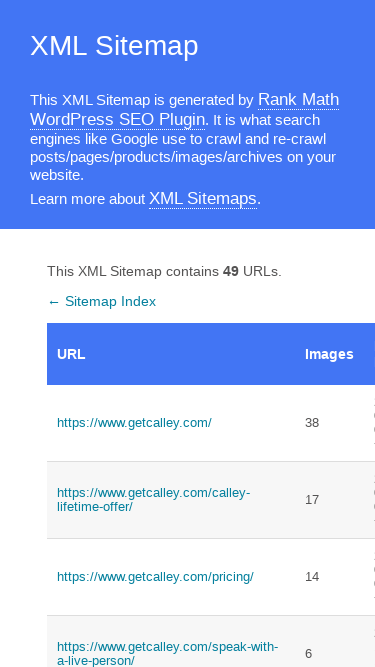

Clicked 'How Calley Auto Dialer App Works' link from sitemap at (171, 334) on a[href='https://www.getcalley.com/how-calley-auto-dialer-app-works/']
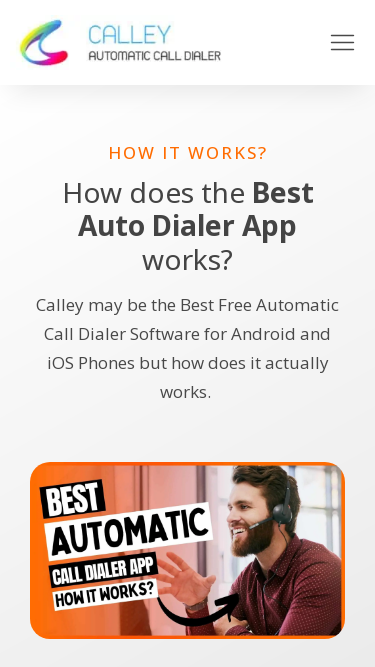

'How Calley Auto Dialer App Works' page loaded
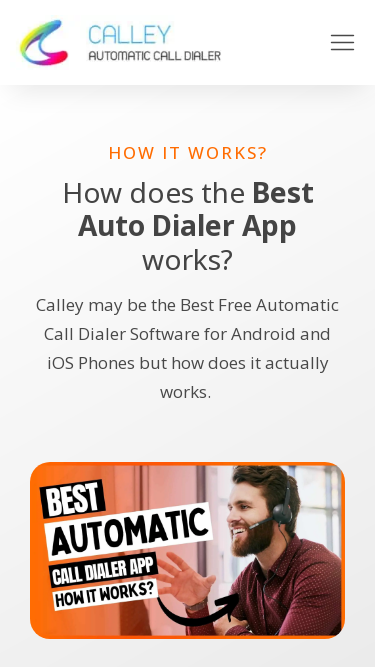

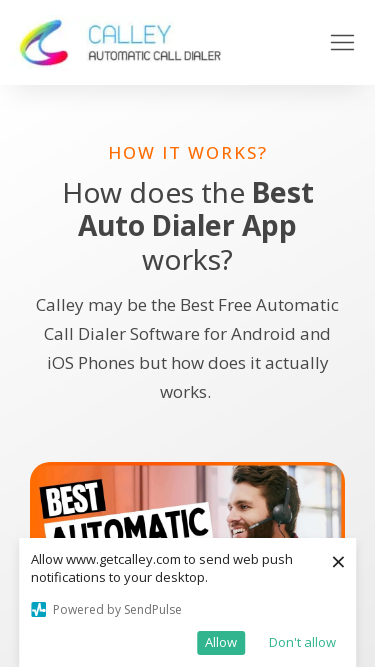